Tests alert handling functionality within an iframe by clicking a button that triggers an alert and accepting it

Starting URL: https://www.w3schools.com/jsref/tryit.asp?filename=tryjsref_alert

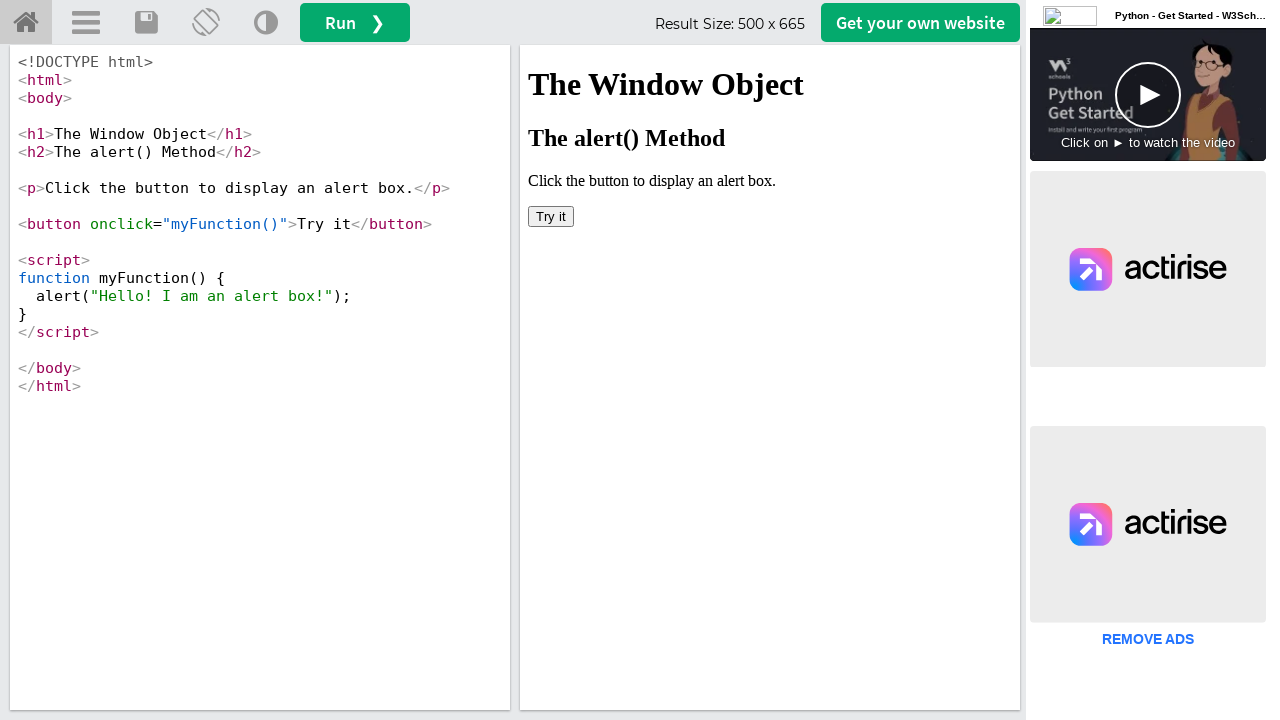

Switched to iframe containing the demo
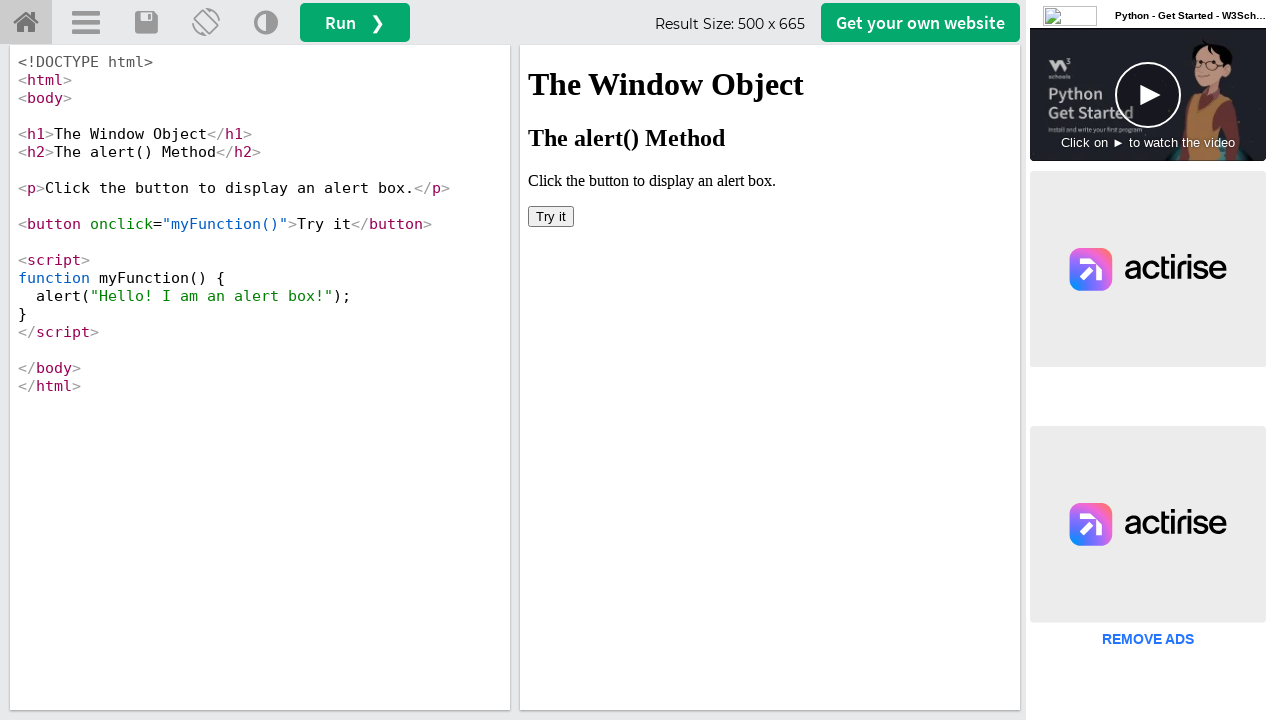

Clicked 'Try it' button to trigger alert at (551, 216) on xpath=//button[text()='Try it']
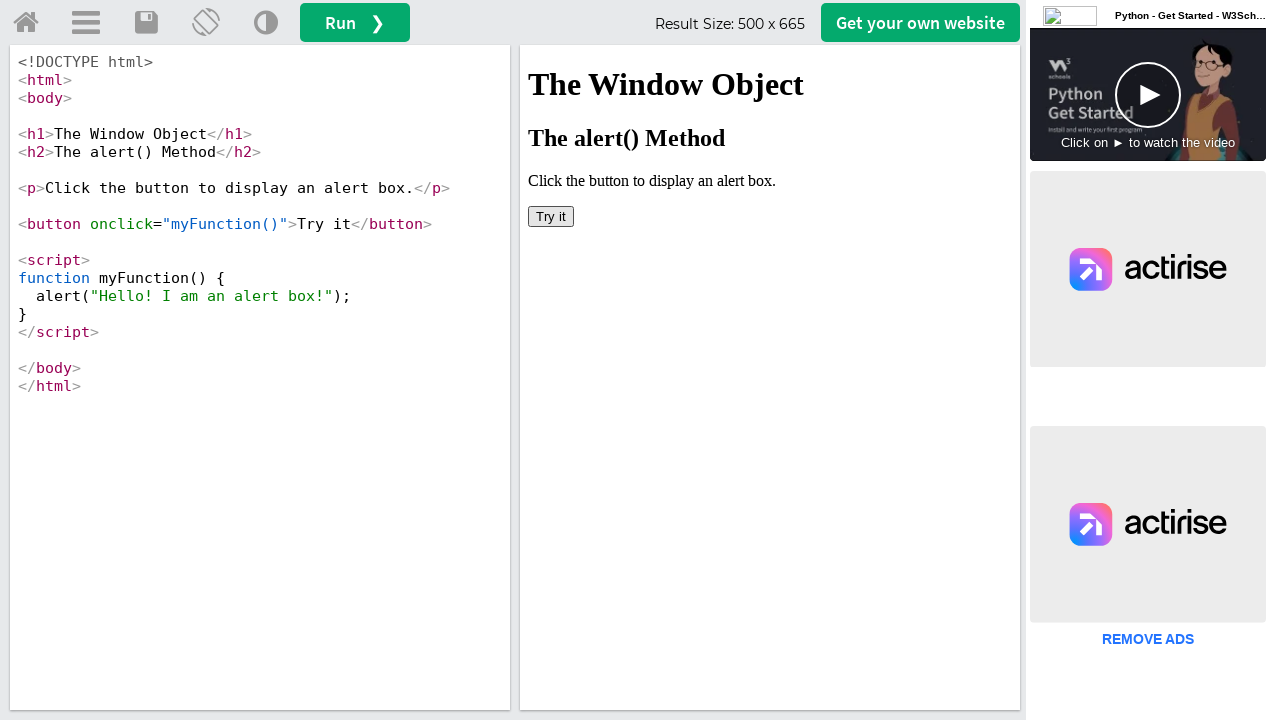

Set up alert dialog handler to accept dialogs
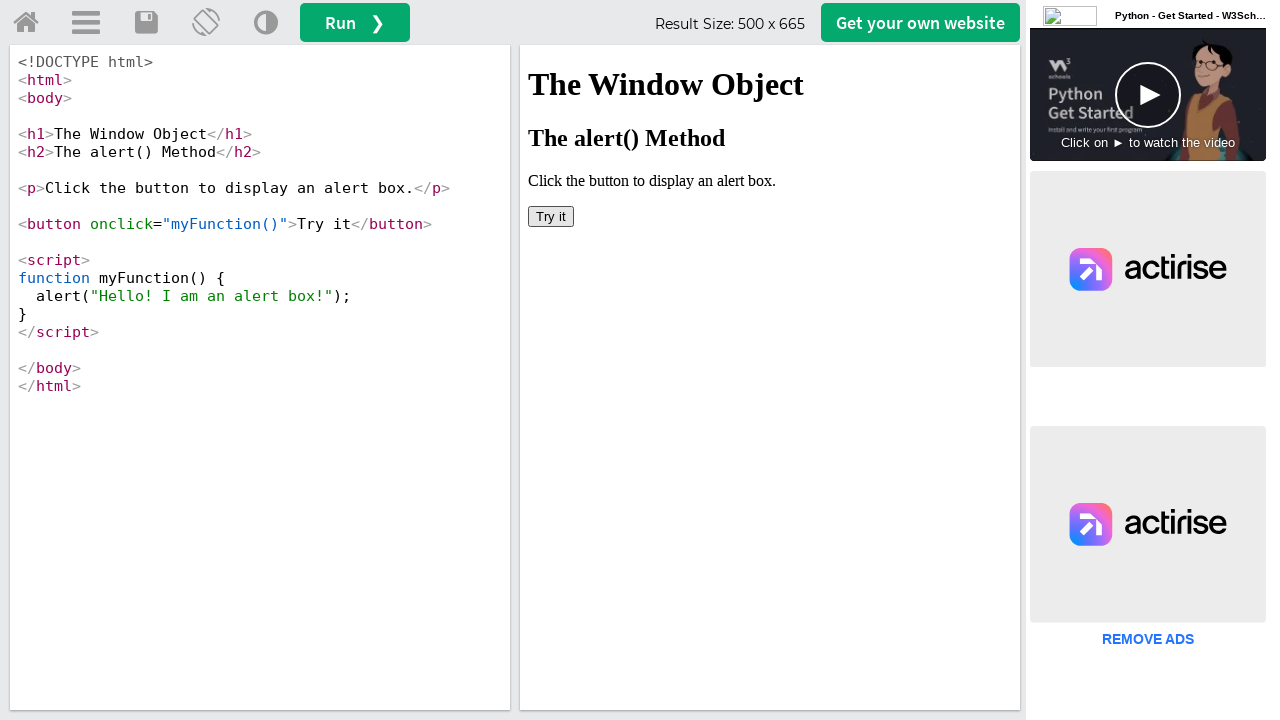

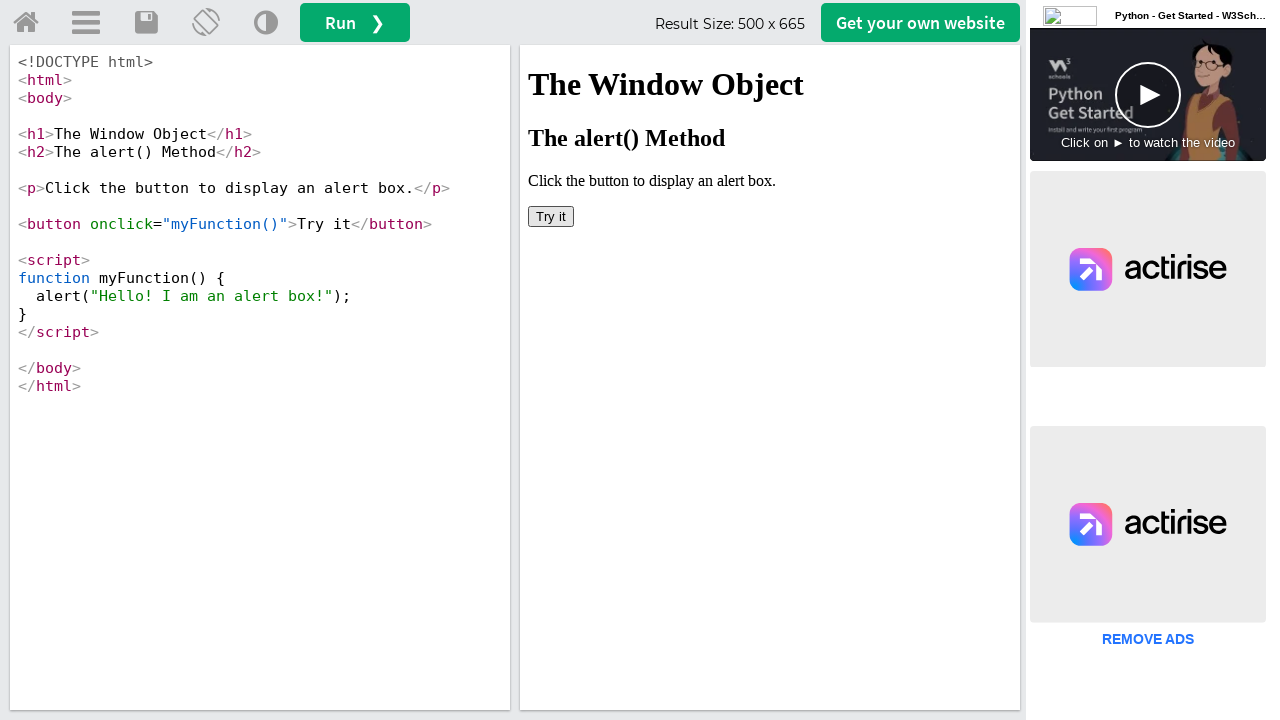